Navigates to NDTV website and verifies the page title and current URL are loaded correctly, performing basic page property checks.

Starting URL: https://ndtv.com

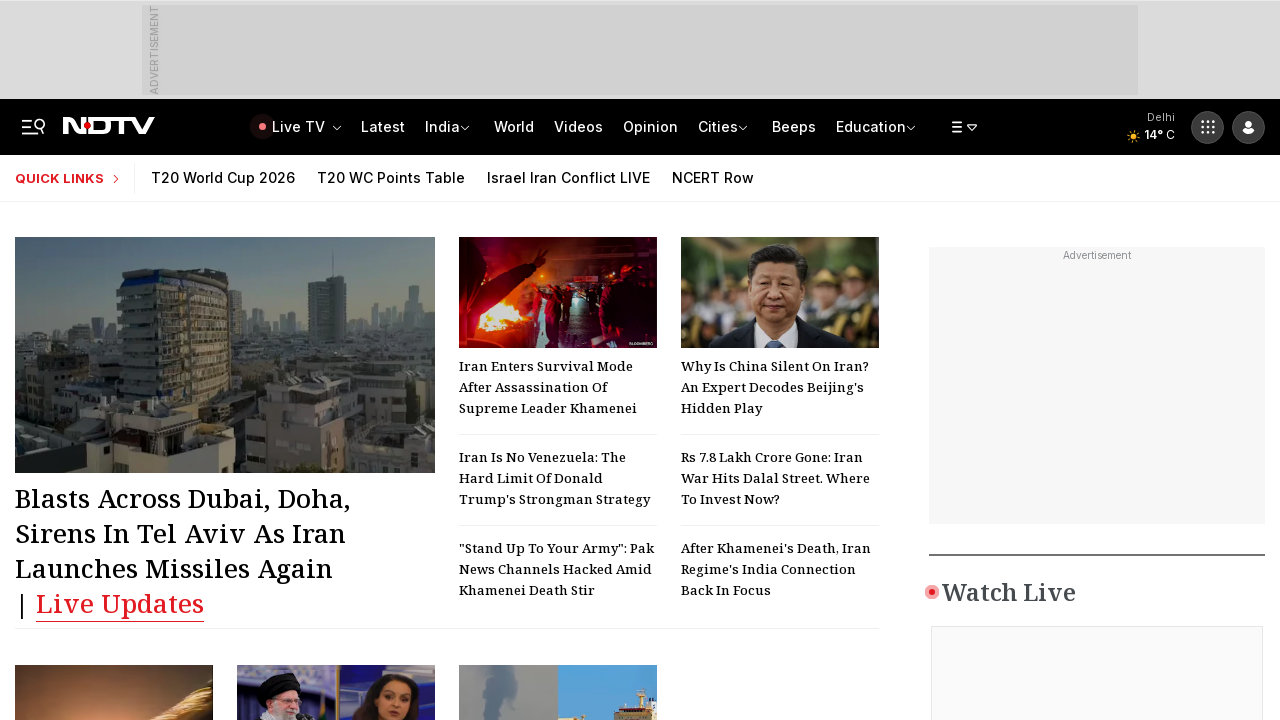

Waited for page to reach domcontentloaded state
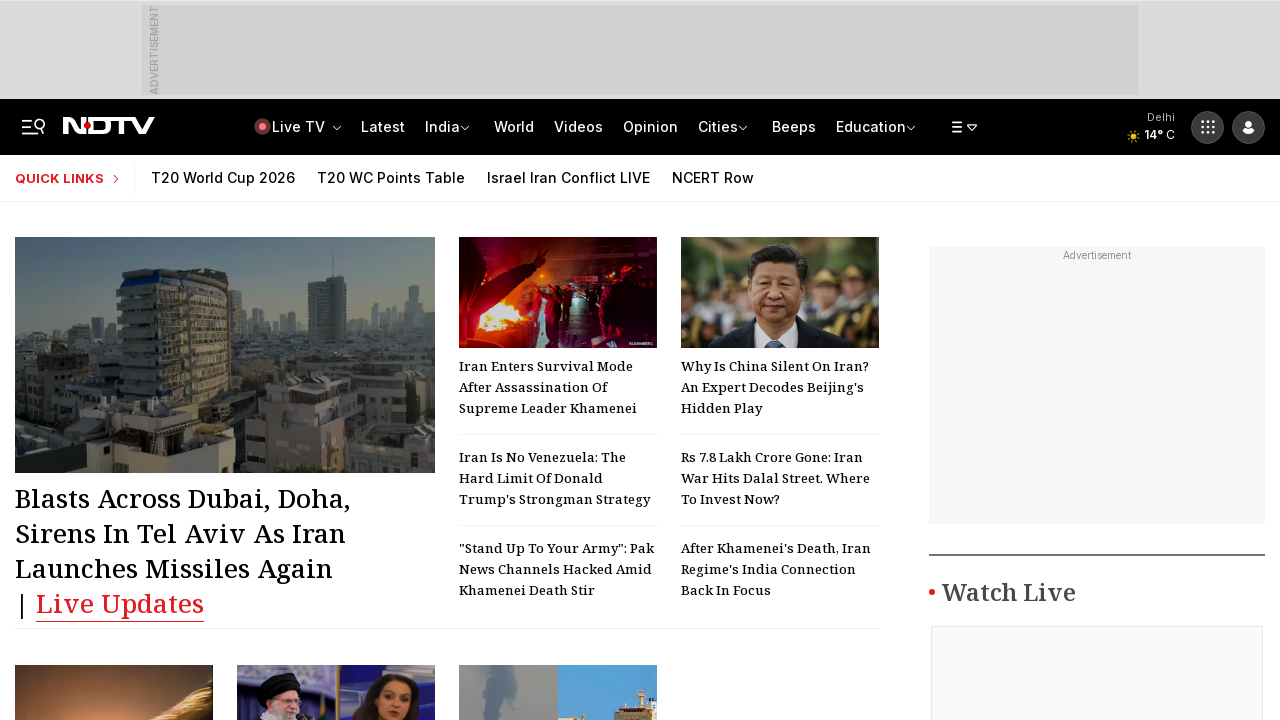

Retrieved page title
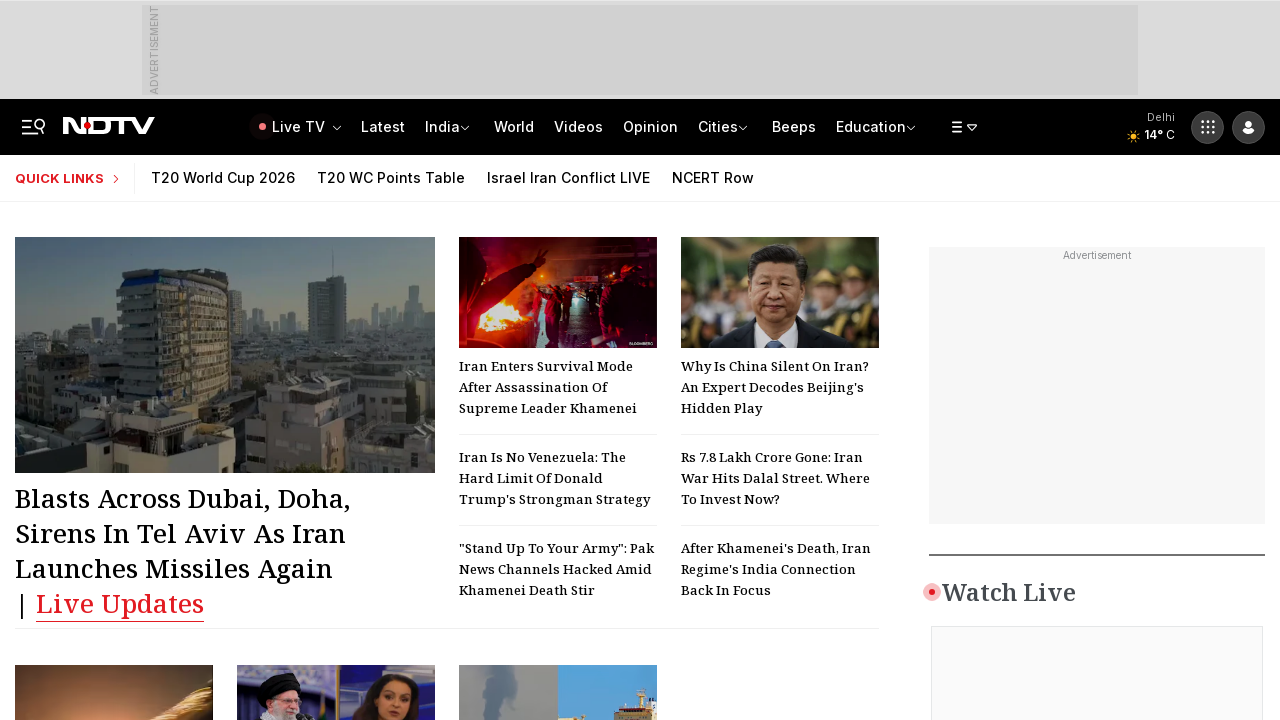

Verified page title contains 'NDTV'
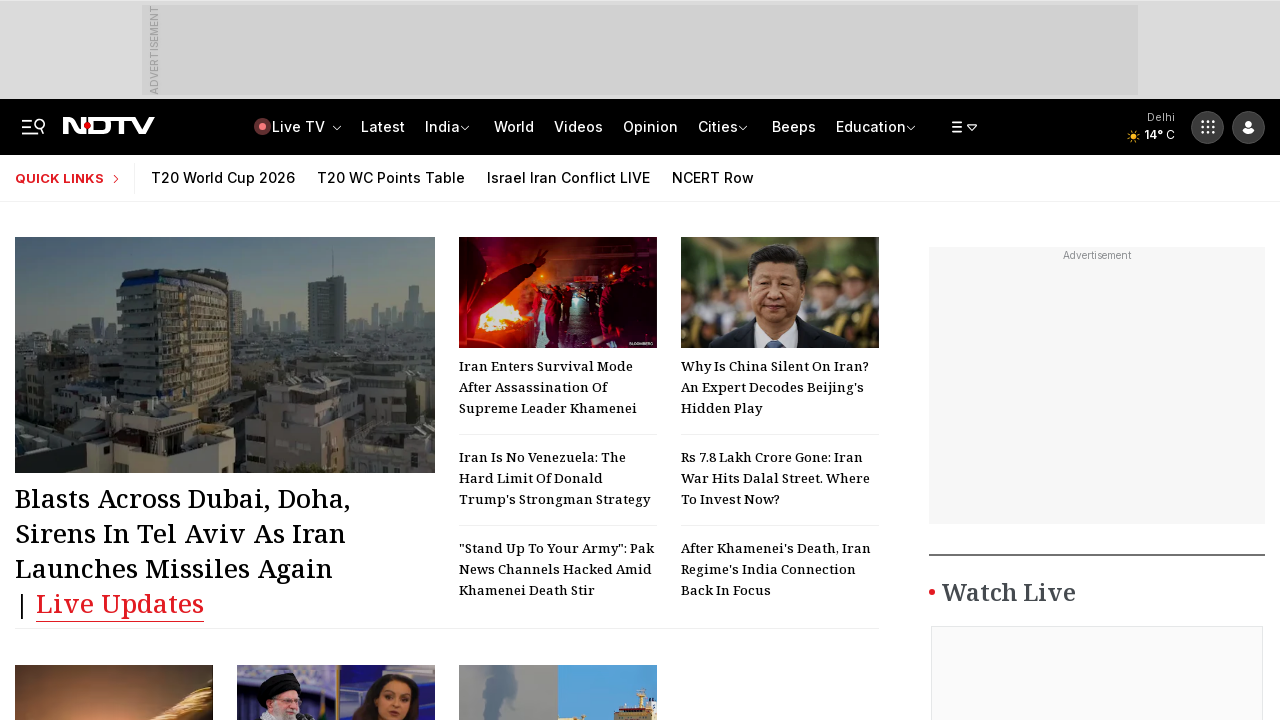

Retrieved current page URL
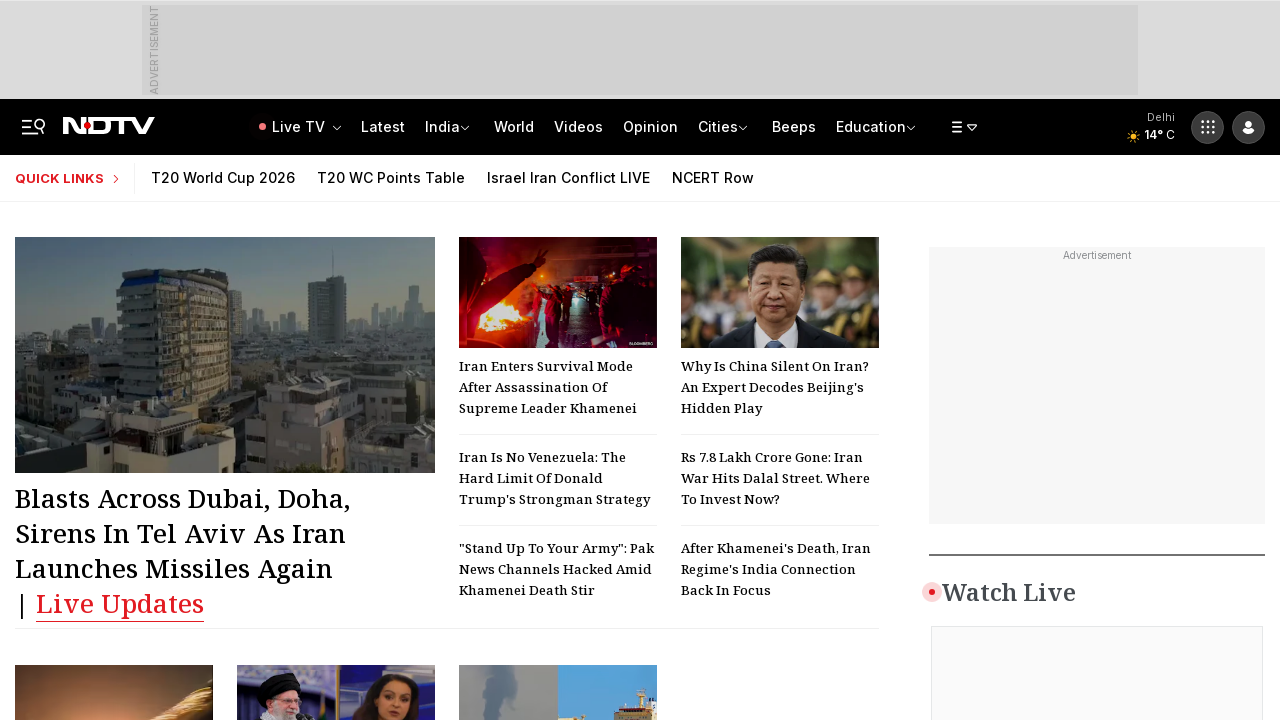

Verified current URL contains 'ndtv' domain
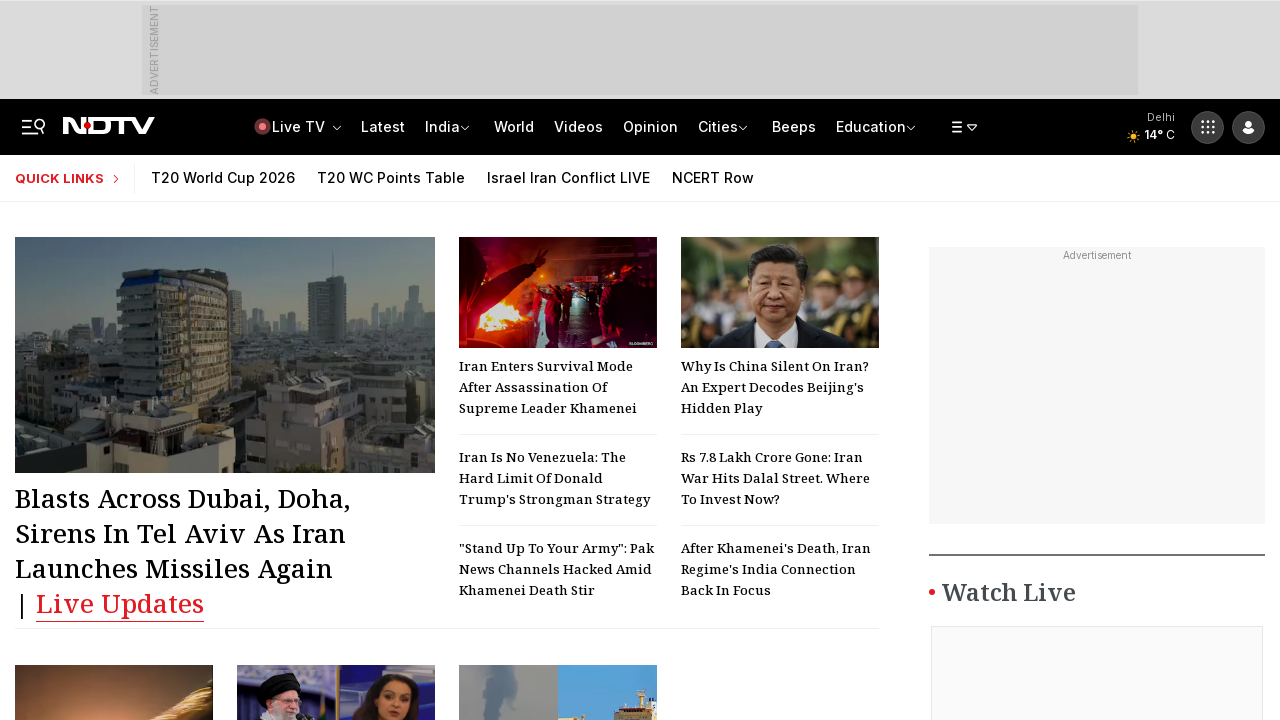

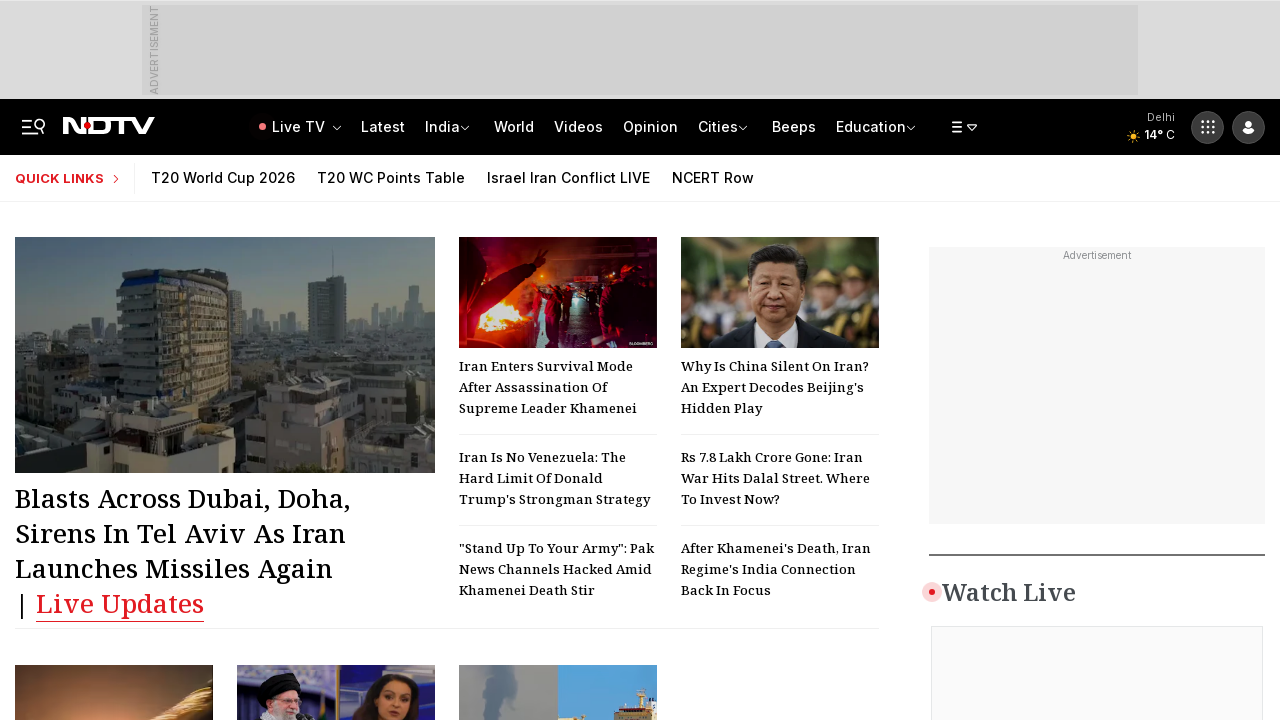